Tests browser window handling by opening a new tab and switching between windows

Starting URL: https://demoqa.com/browser-windows

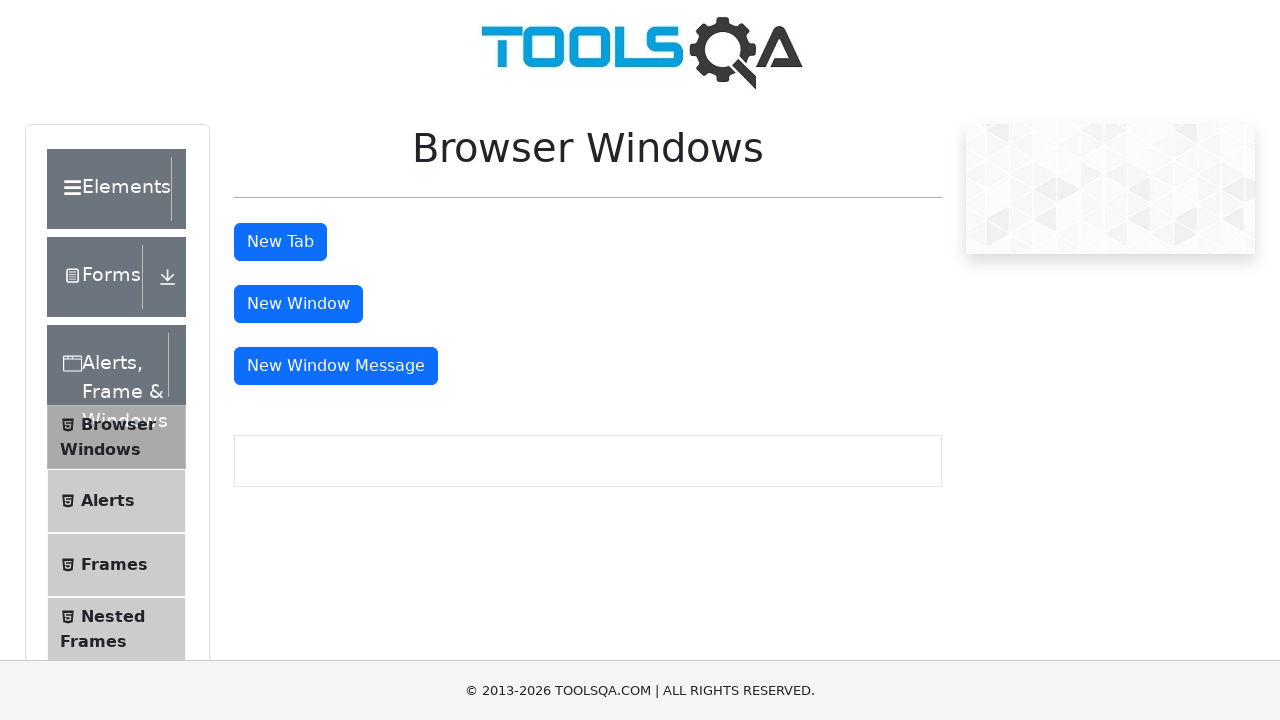

Clicked tab button to open new window at (280, 242) on #tabButton
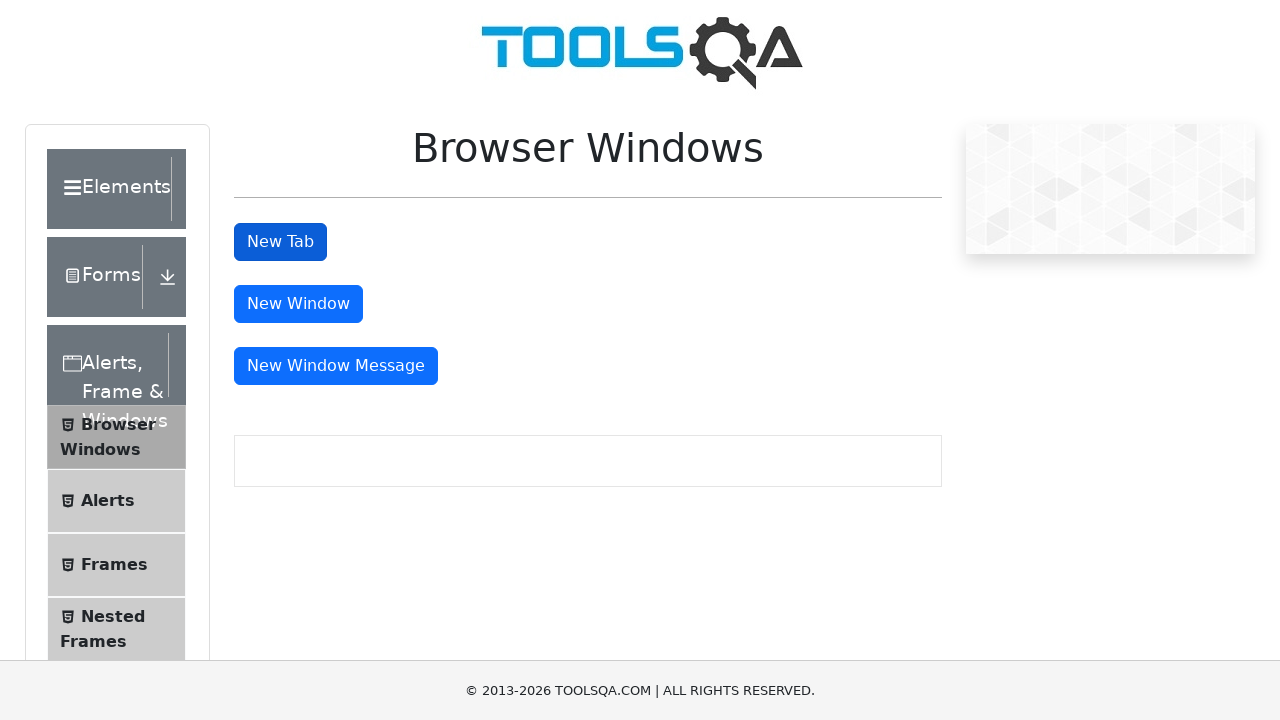

Captured new page object from expected page
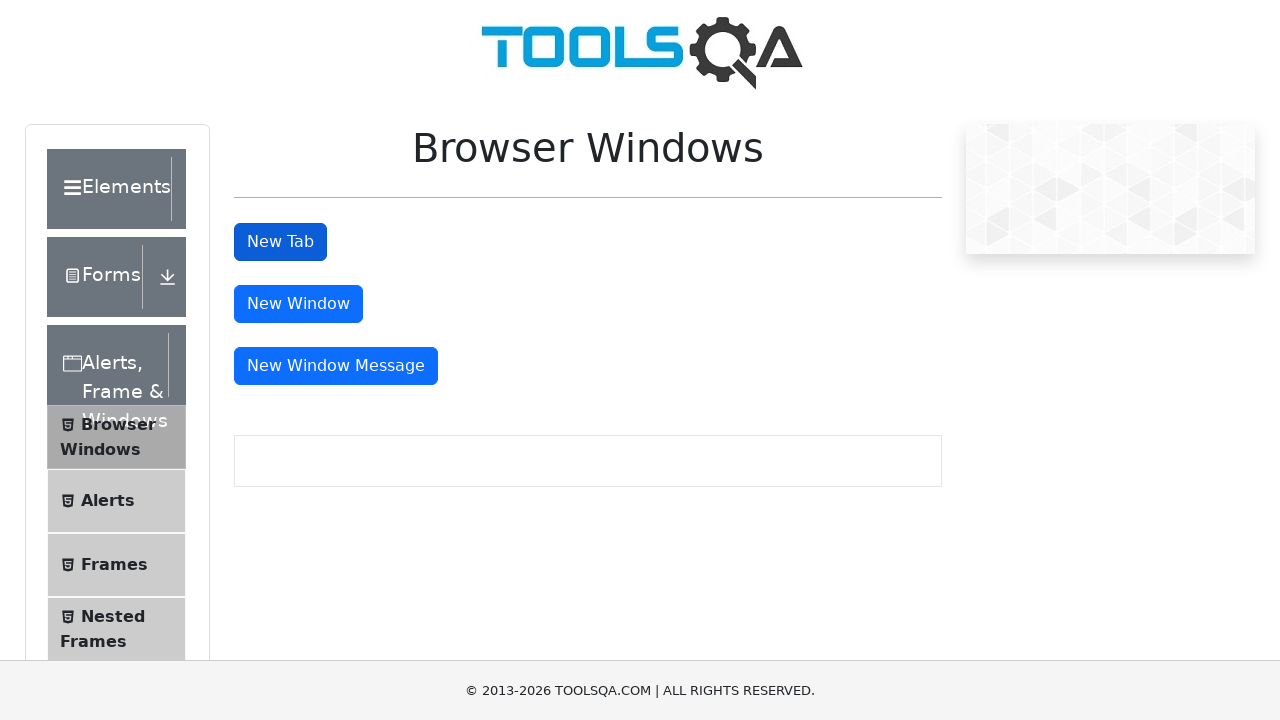

Waited for new window to load
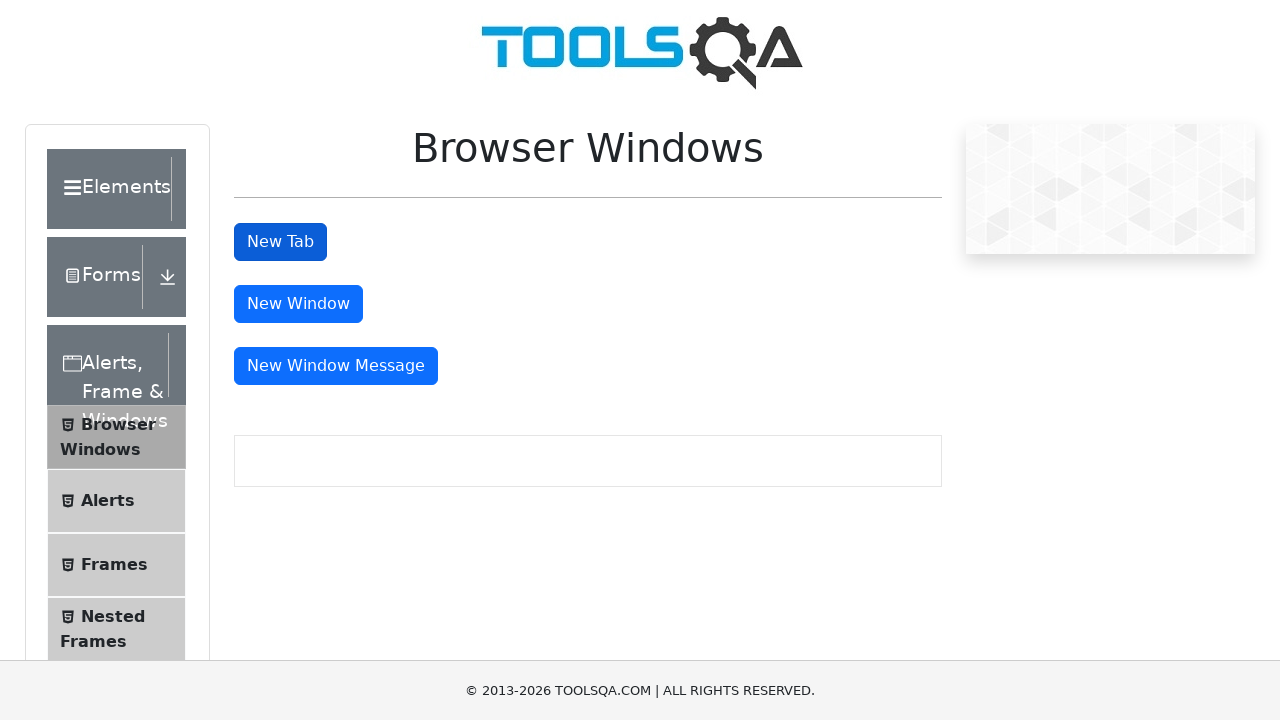

Retrieved child window title: 
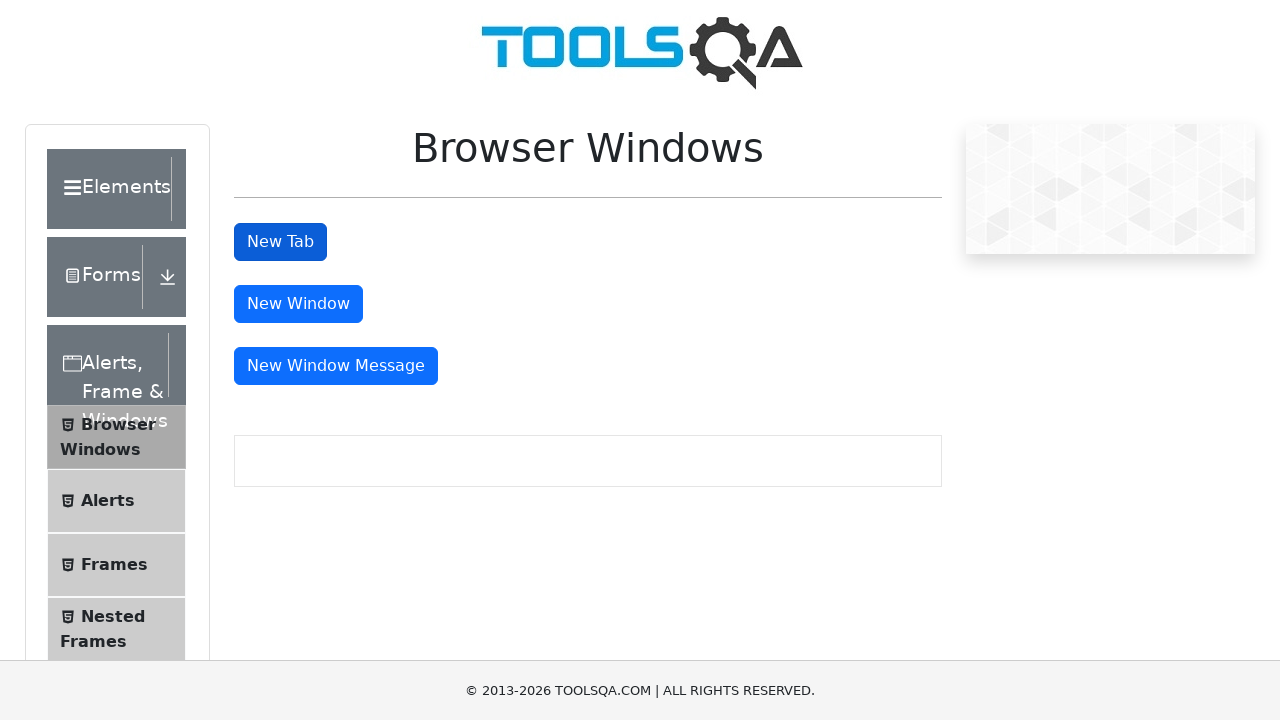

Brought original window to front
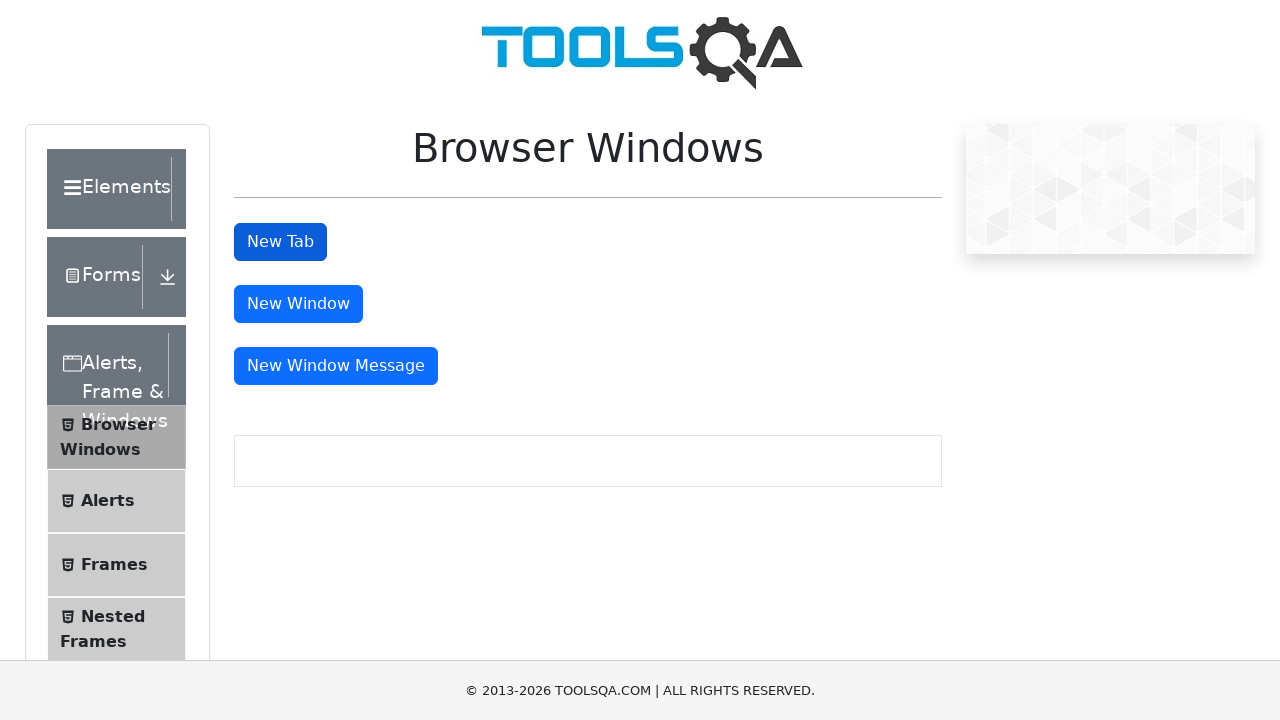

Retrieved parent window title: demosite
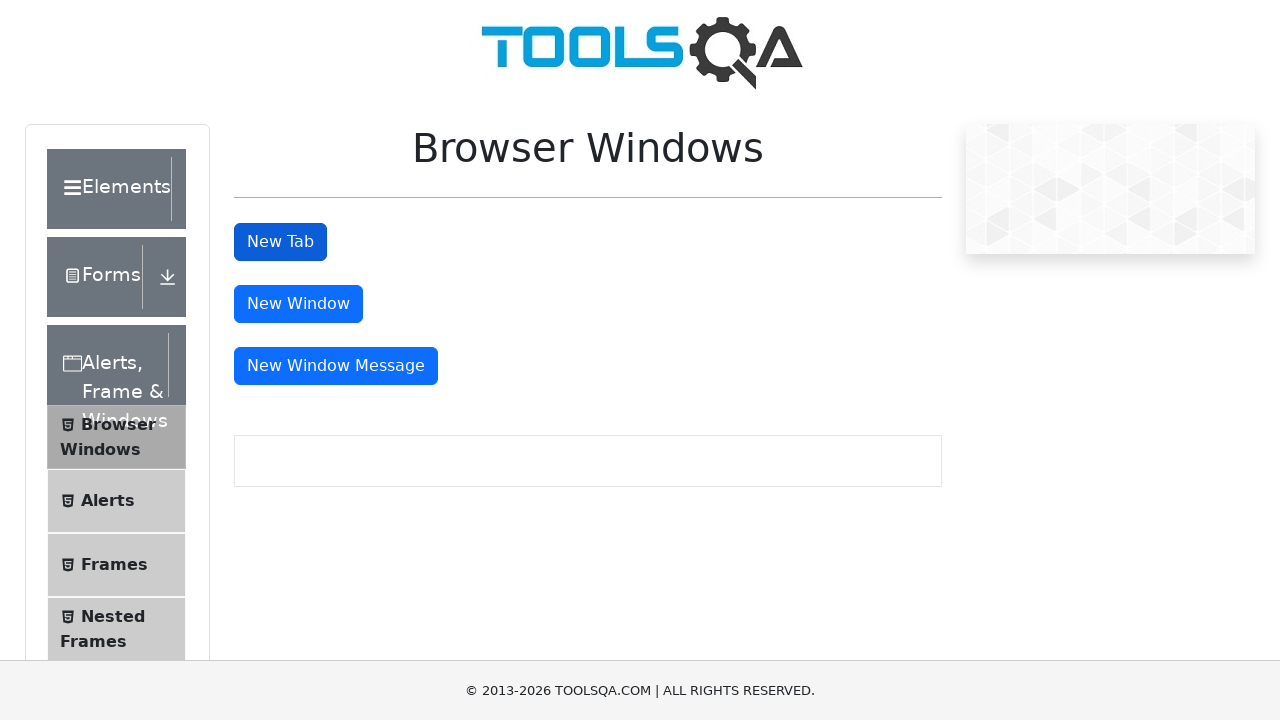

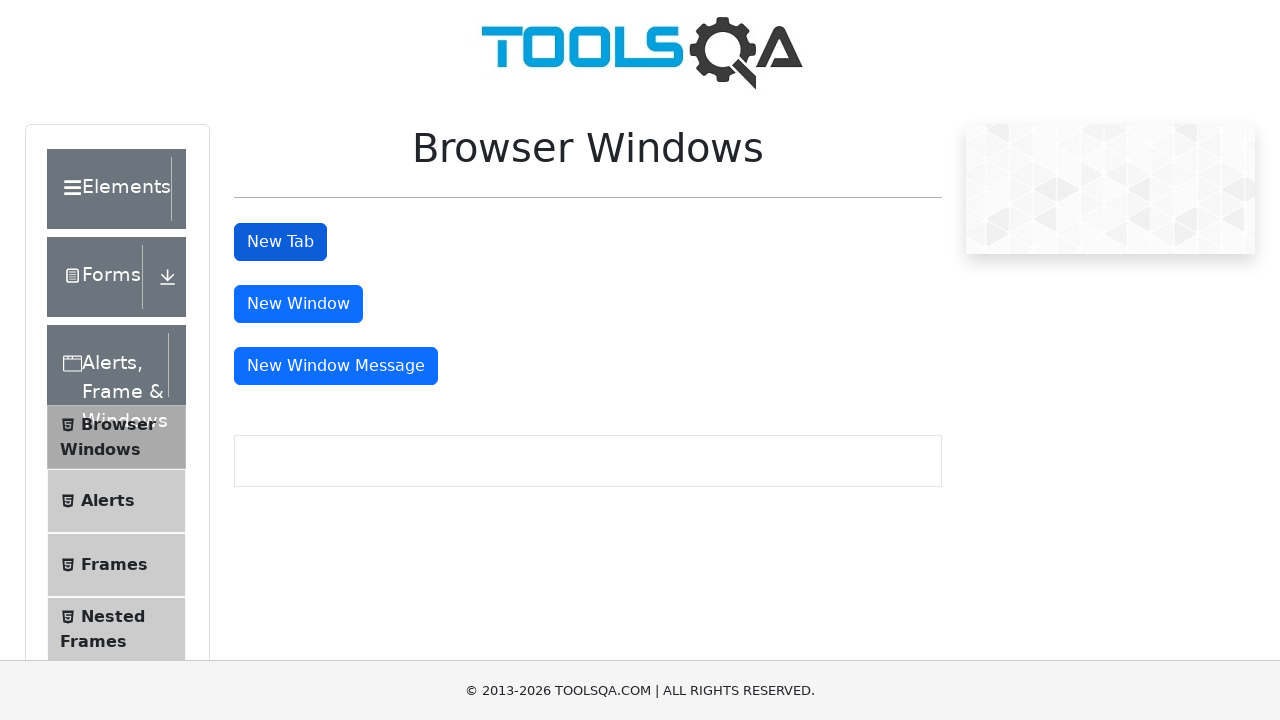